Tests mouse hover action on the "About Us" navigation element to trigger dropdown menu display

Starting URL: https://www.mountsinai.org/

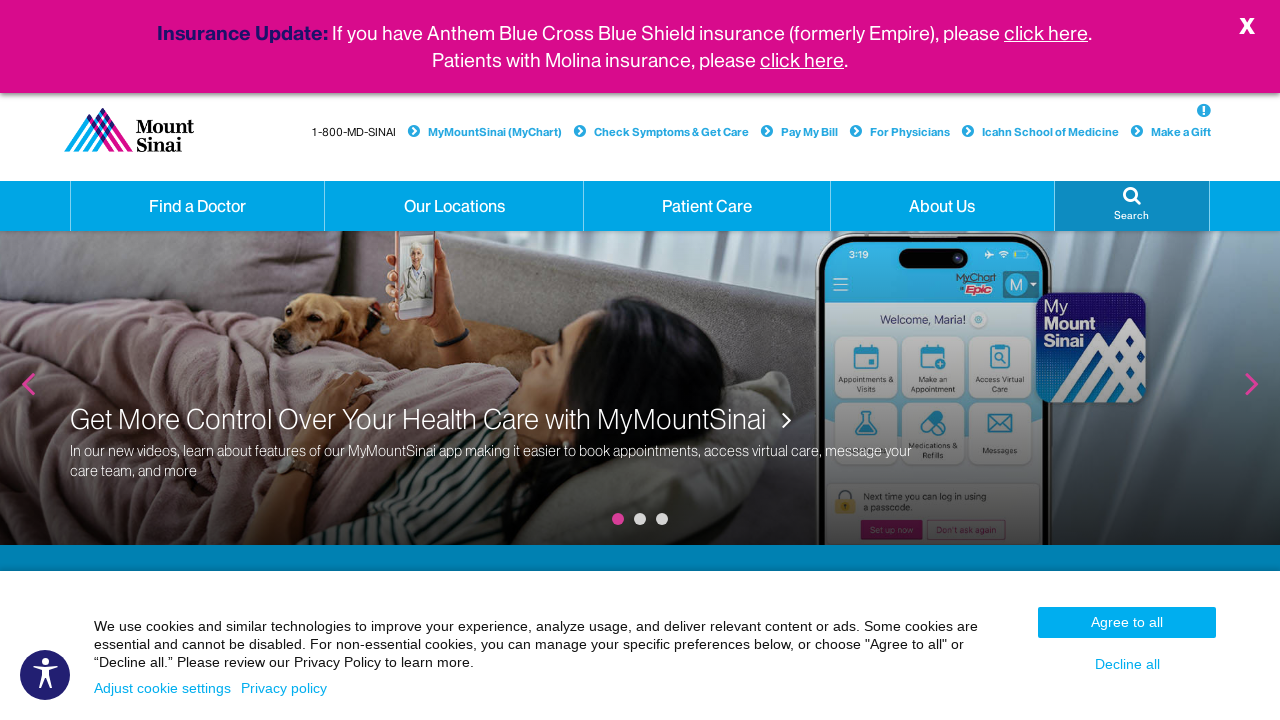

Hovered over 'About Us' navigation element to trigger dropdown menu at (942, 206) on xpath=//a[normalize-space(text())='About Us' and @class='hidden-xs dropdown']
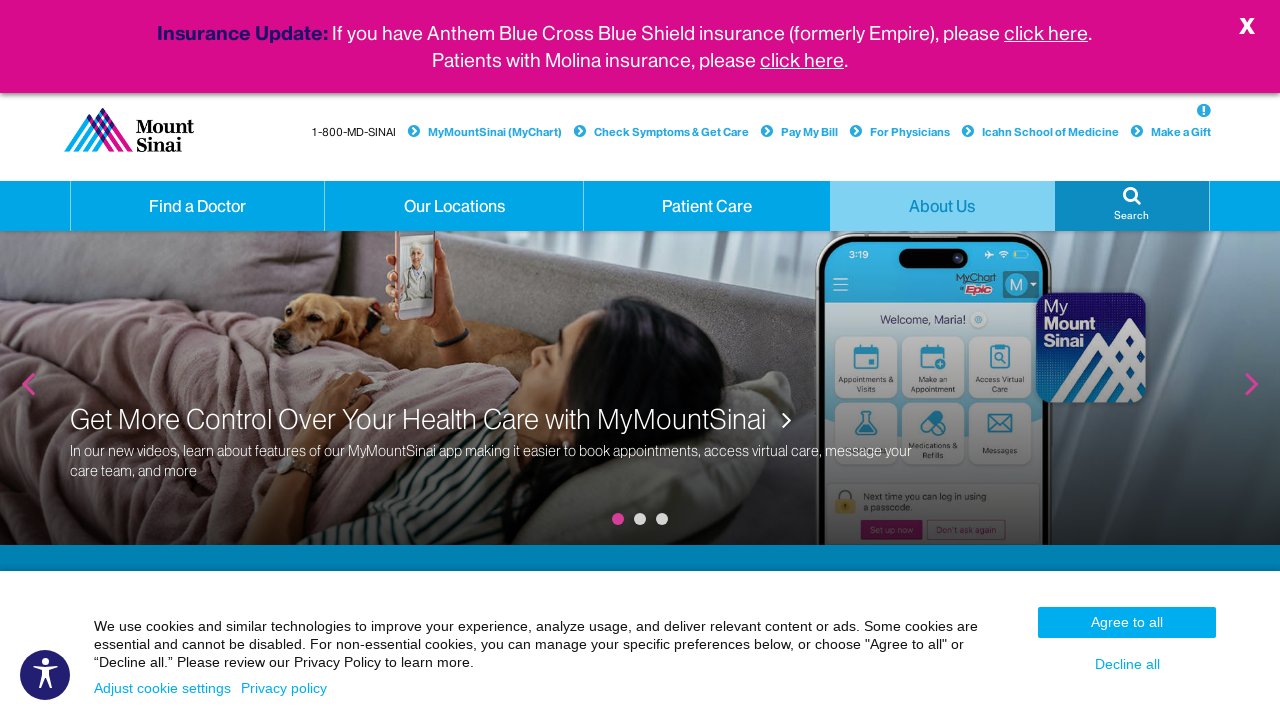

Waited for dropdown menu to become visible after hover action
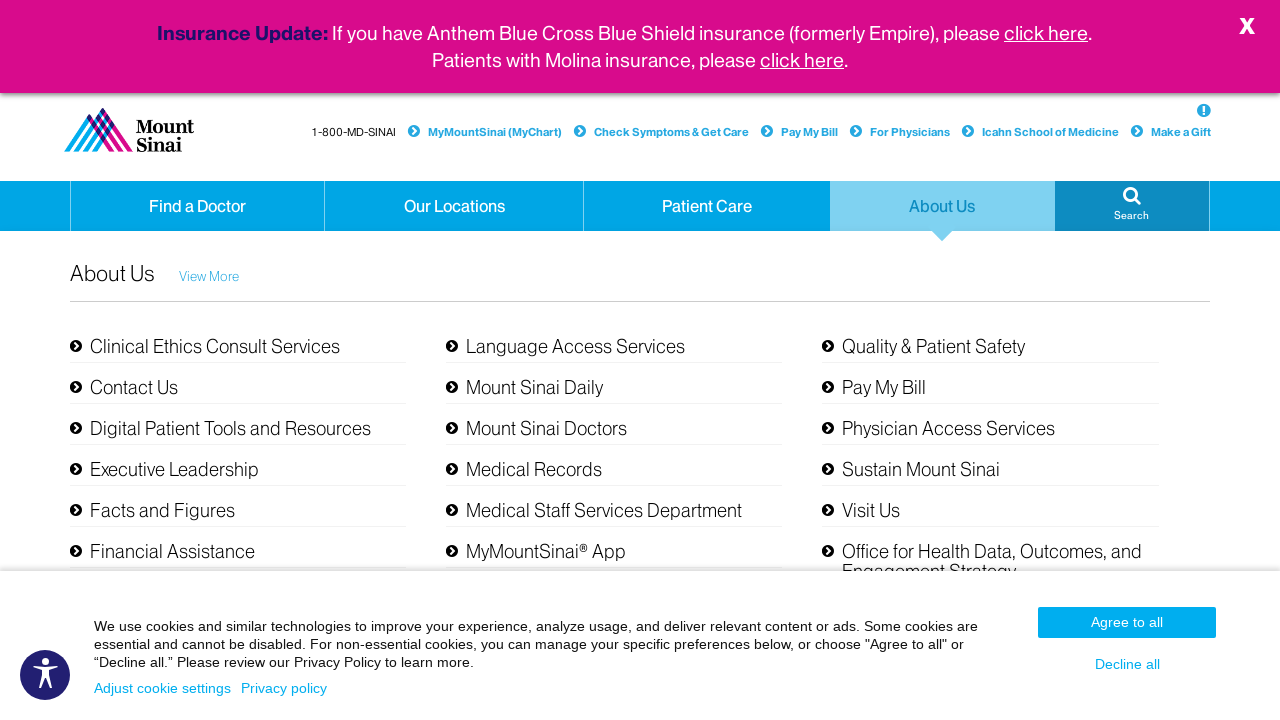

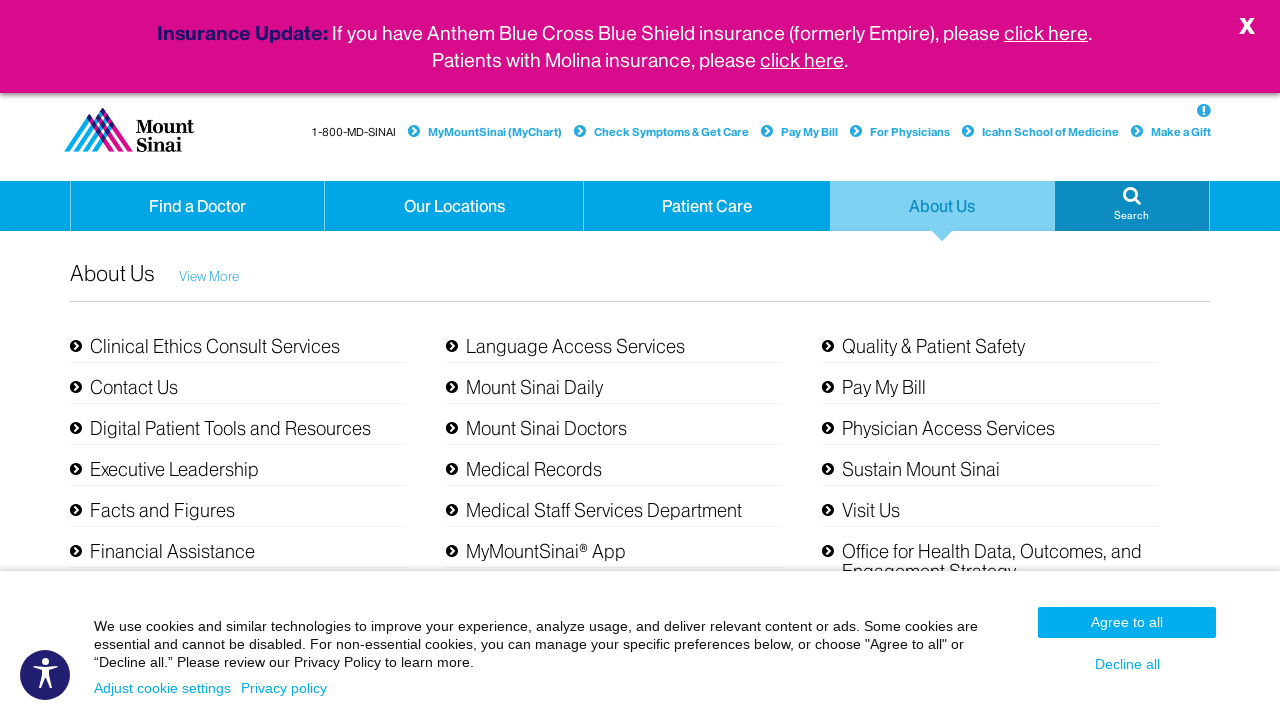